Tests opening a new browser tab/window by clicking a button and verifying the URL of the new window

Starting URL: https://demo.automationtesting.in/Windows.html

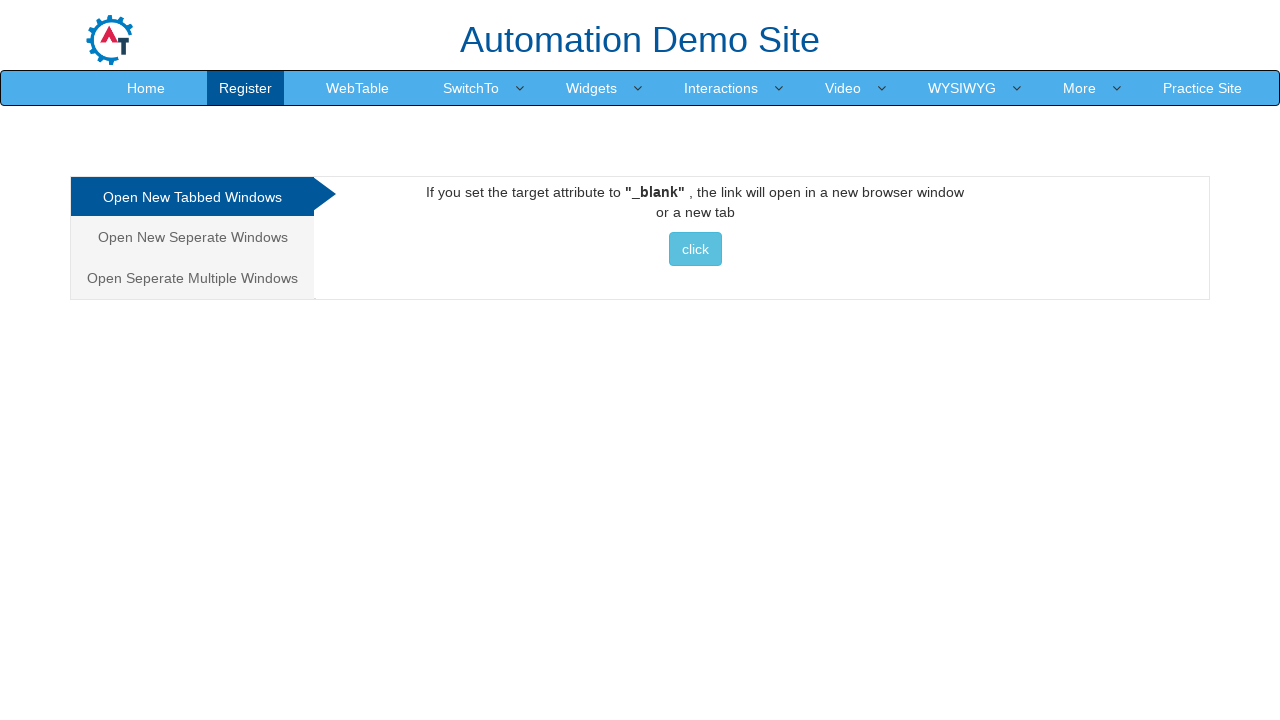

Clicked button to open new tab/window at (695, 249) on xpath=//*[@id='Tabbed']/a/button
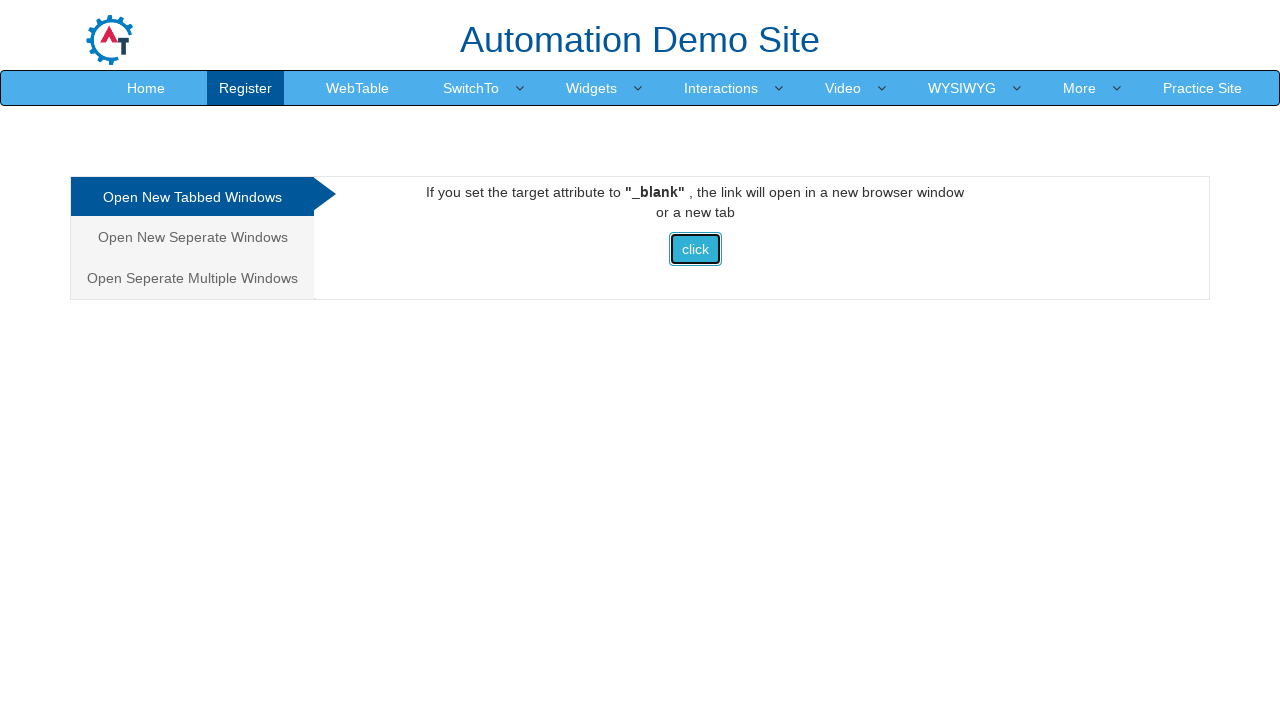

New page/tab opened and captured
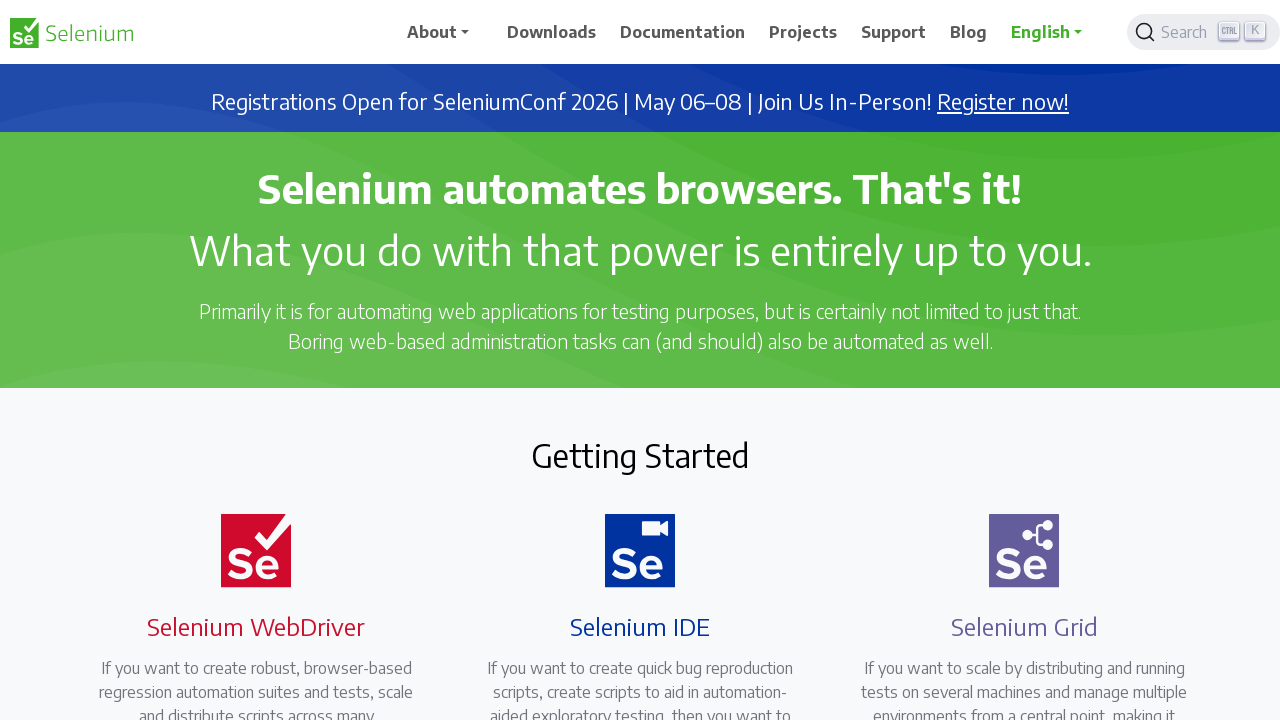

New page fully loaded
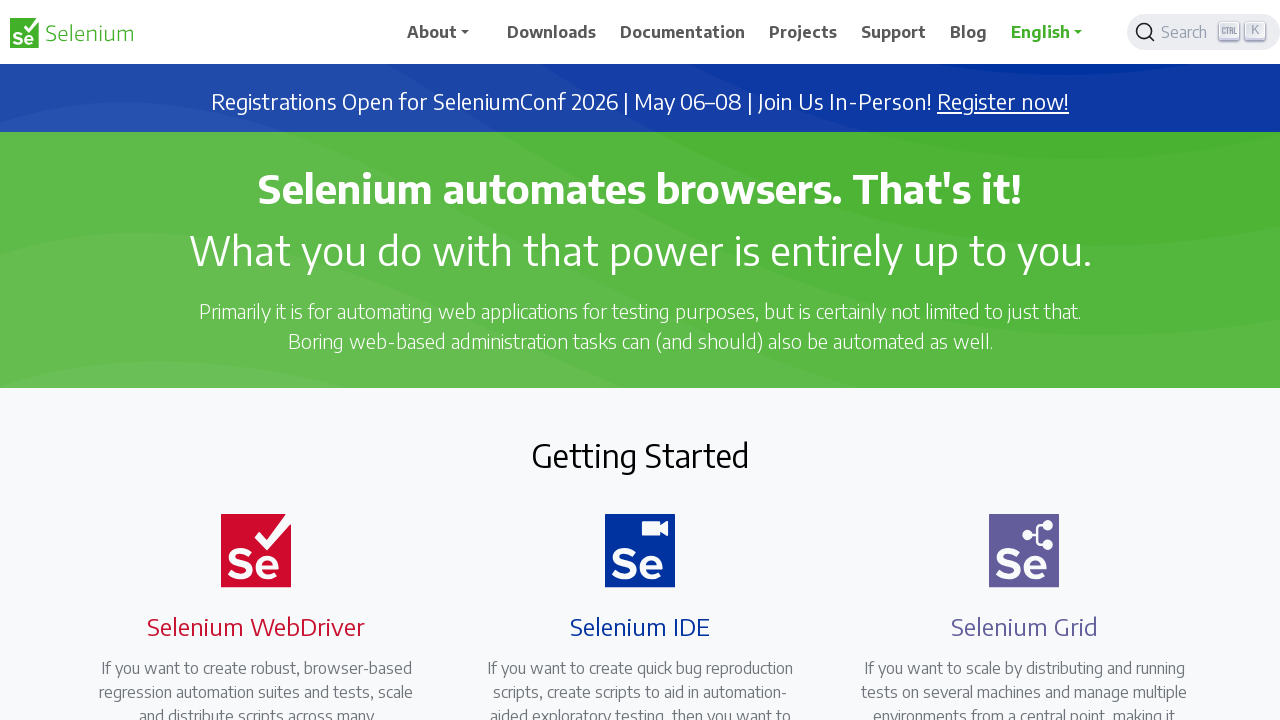

Verified new window URL is https://www.selenium.dev/
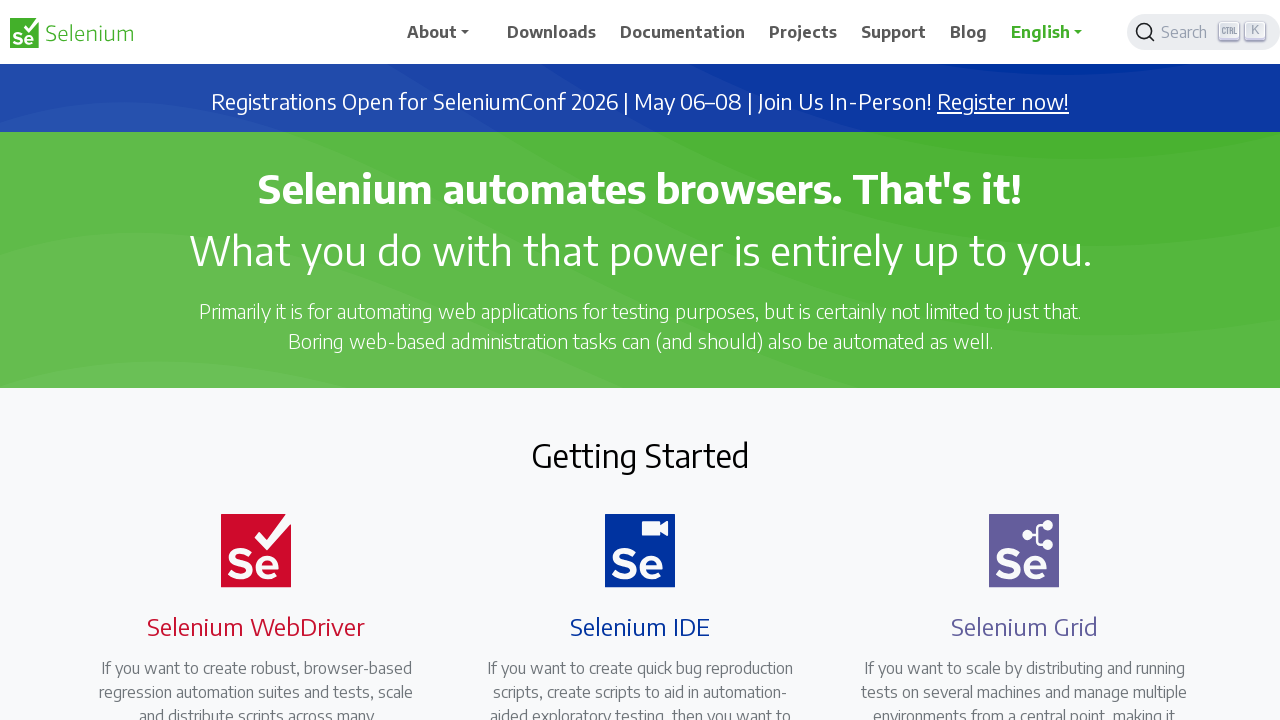

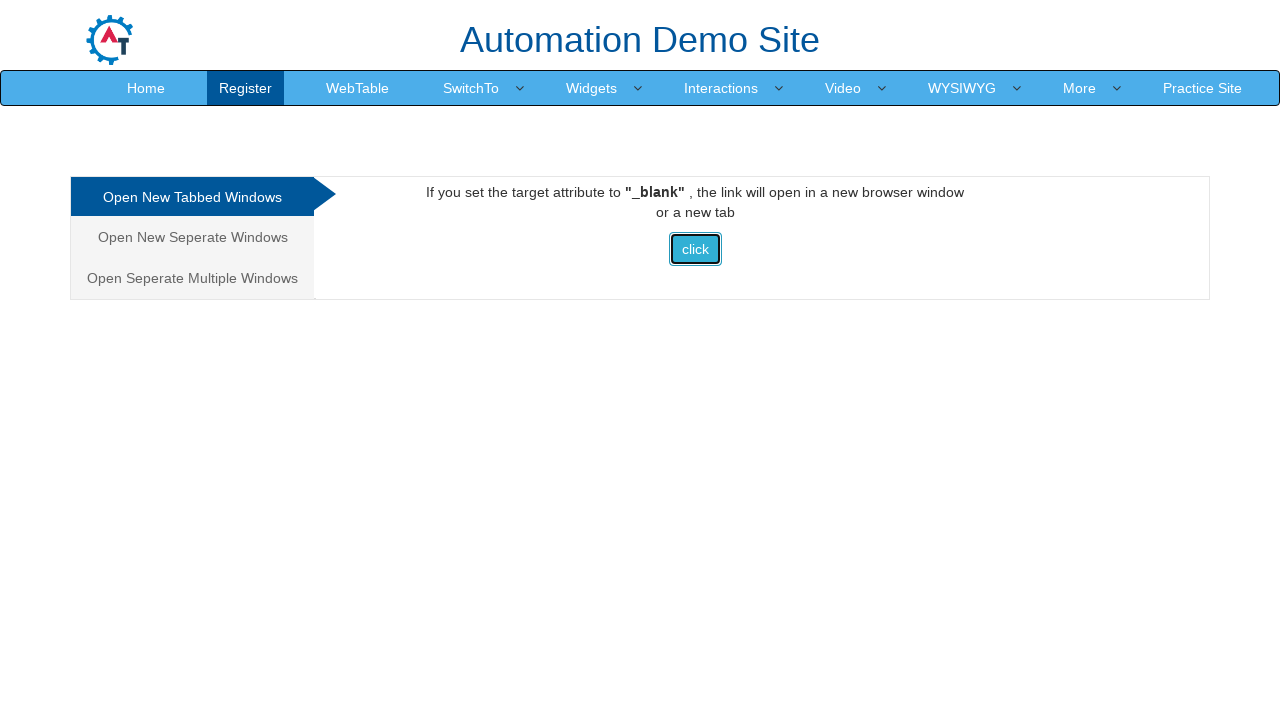